Tests hover functionality by hovering over the first avatar on the page and verifying that the caption/additional information becomes visible.

Starting URL: http://the-internet.herokuapp.com/hovers

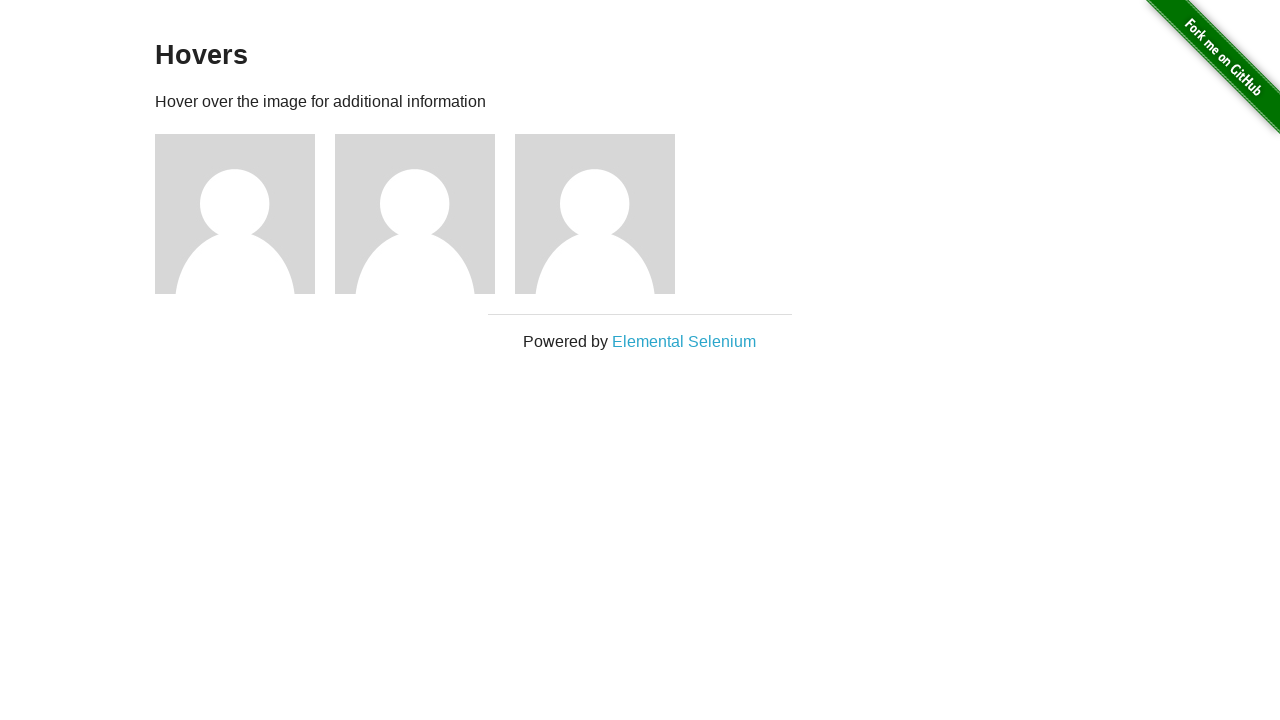

Located the first avatar figure element
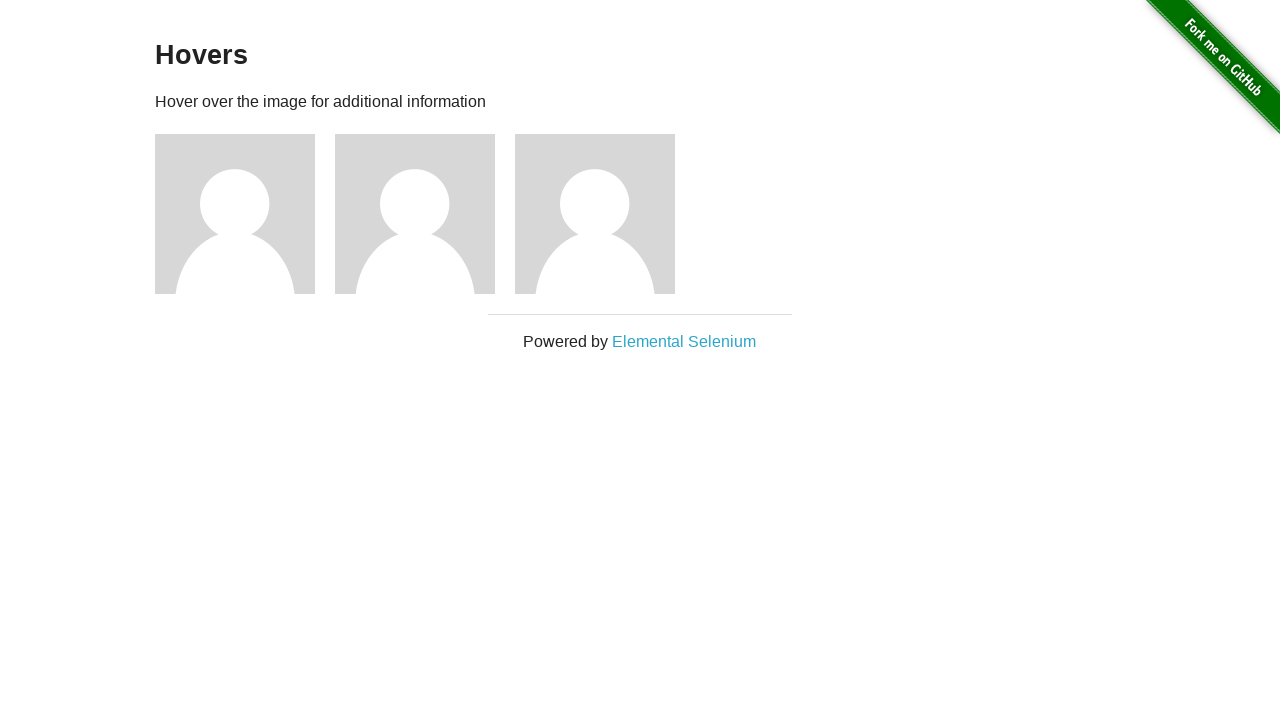

Hovered over the first avatar to trigger hover effect at (245, 214) on .figure >> nth=0
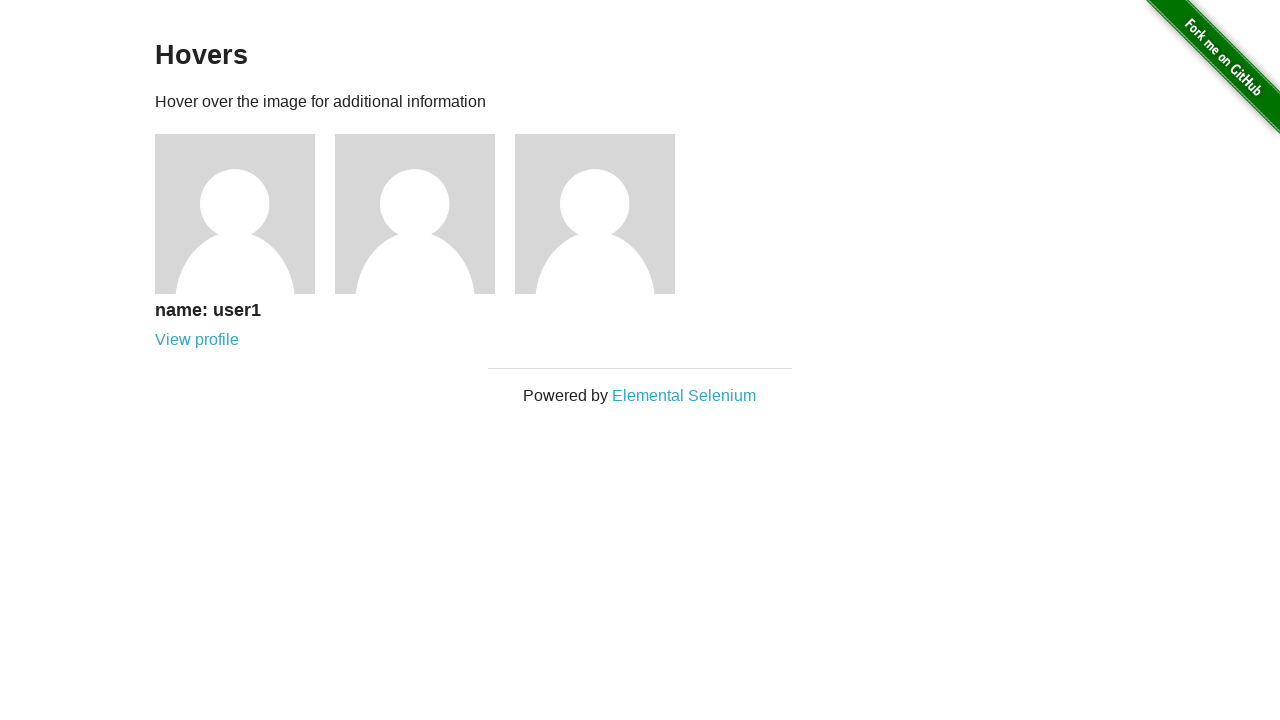

Waited for figcaption element to be present in DOM
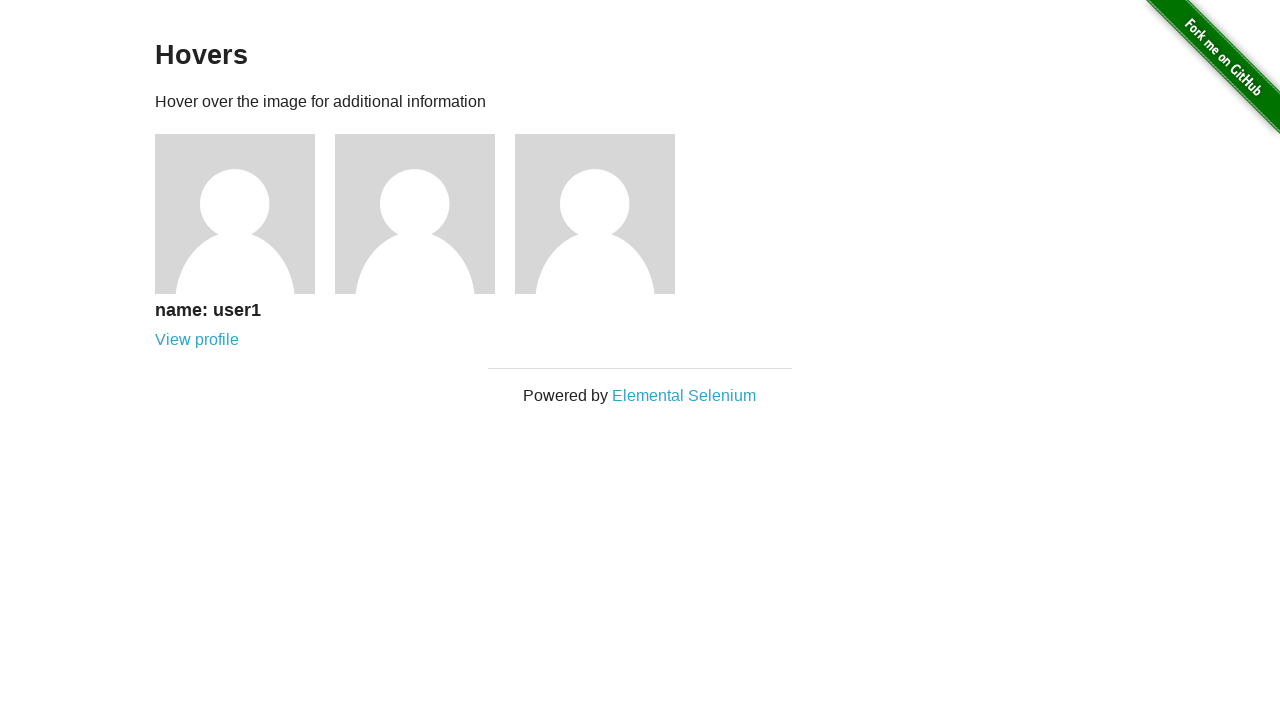

Verified that the figcaption is now visible
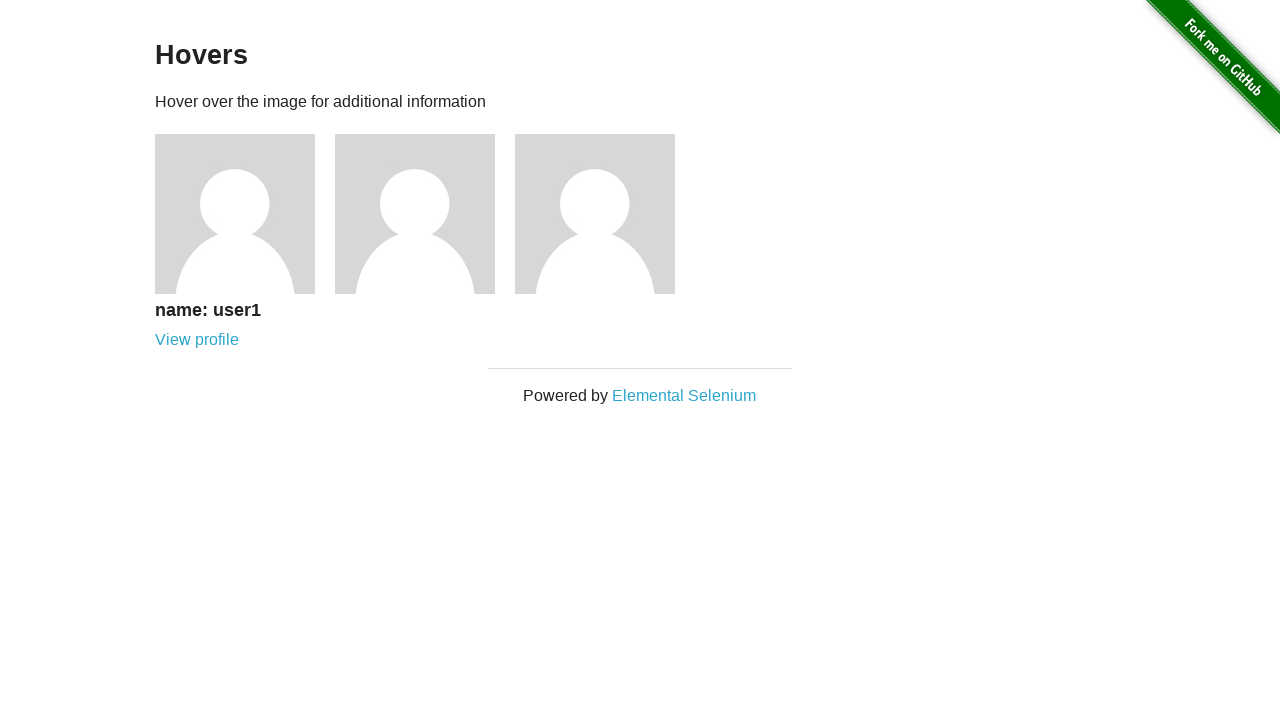

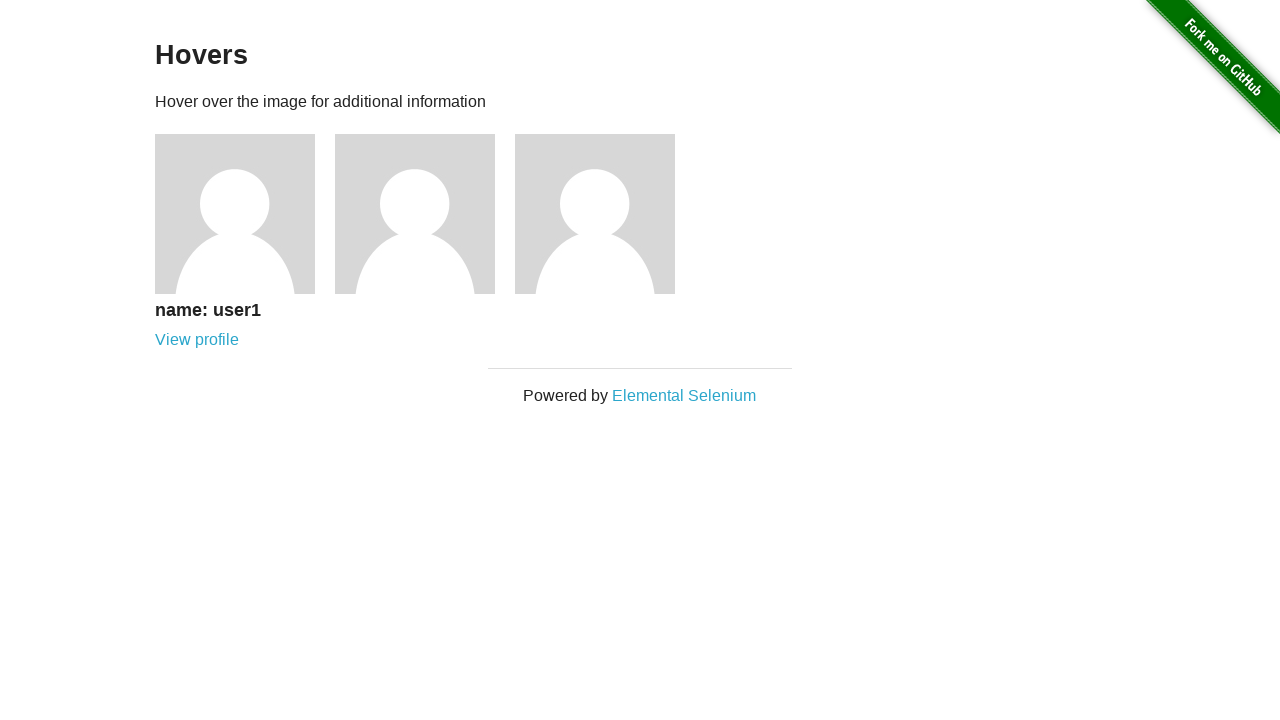